Tests modal dialog functionality by opening and closing both small and large modal dialogs on the DemoQA website

Starting URL: https://demoqa.com/modal-dialogs

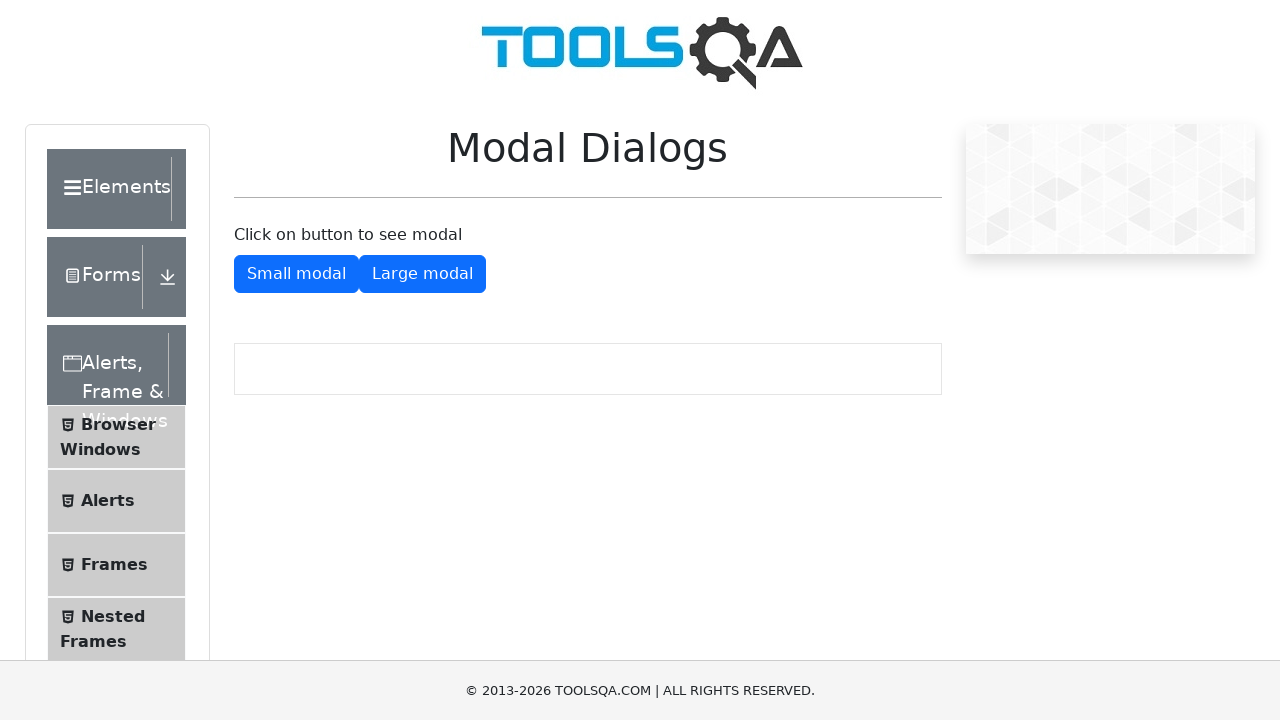

Clicked button to show small modal dialog at (296, 274) on #showSmallModal
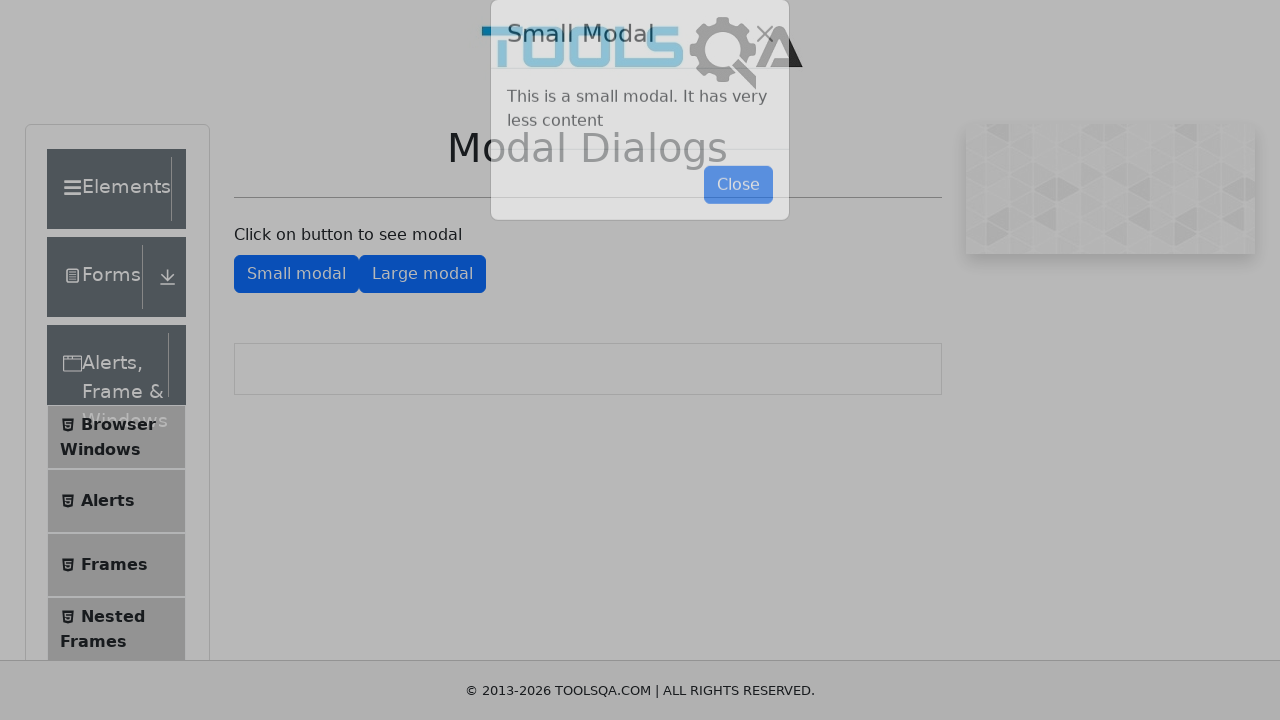

Small modal dialog appeared and close button is visible
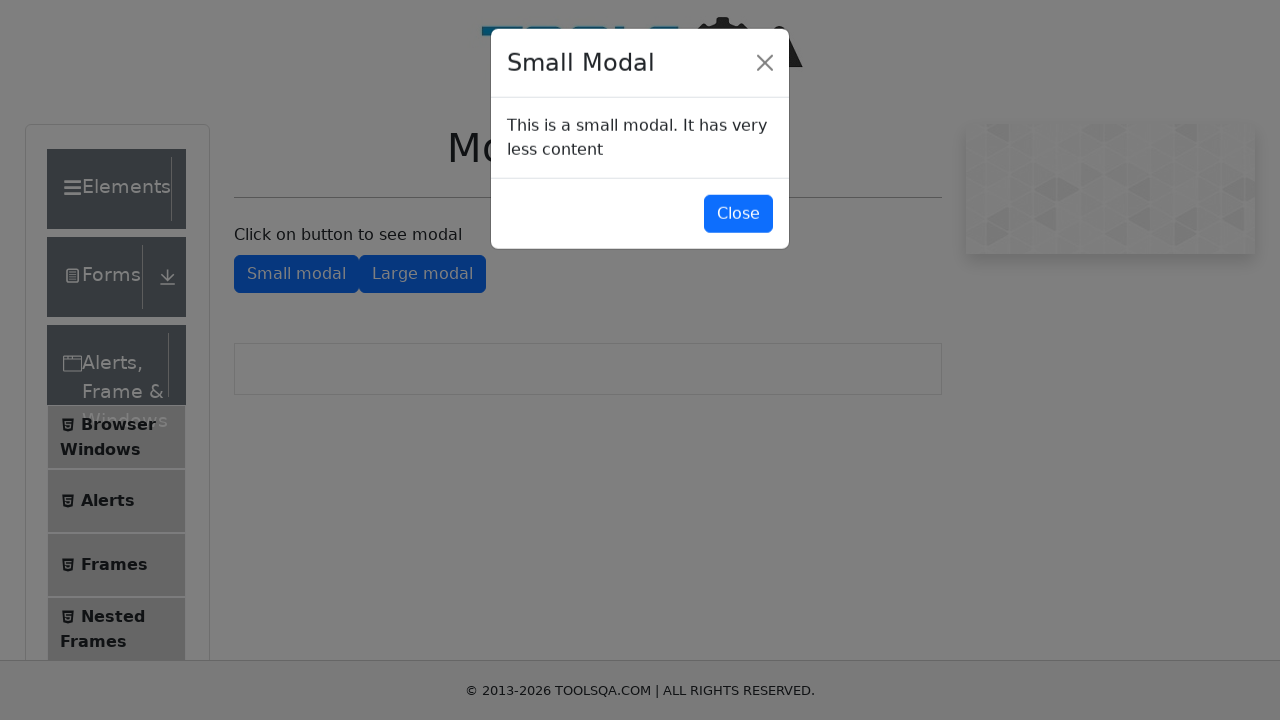

Clicked close button to dismiss small modal dialog at (738, 214) on #closeSmallModal
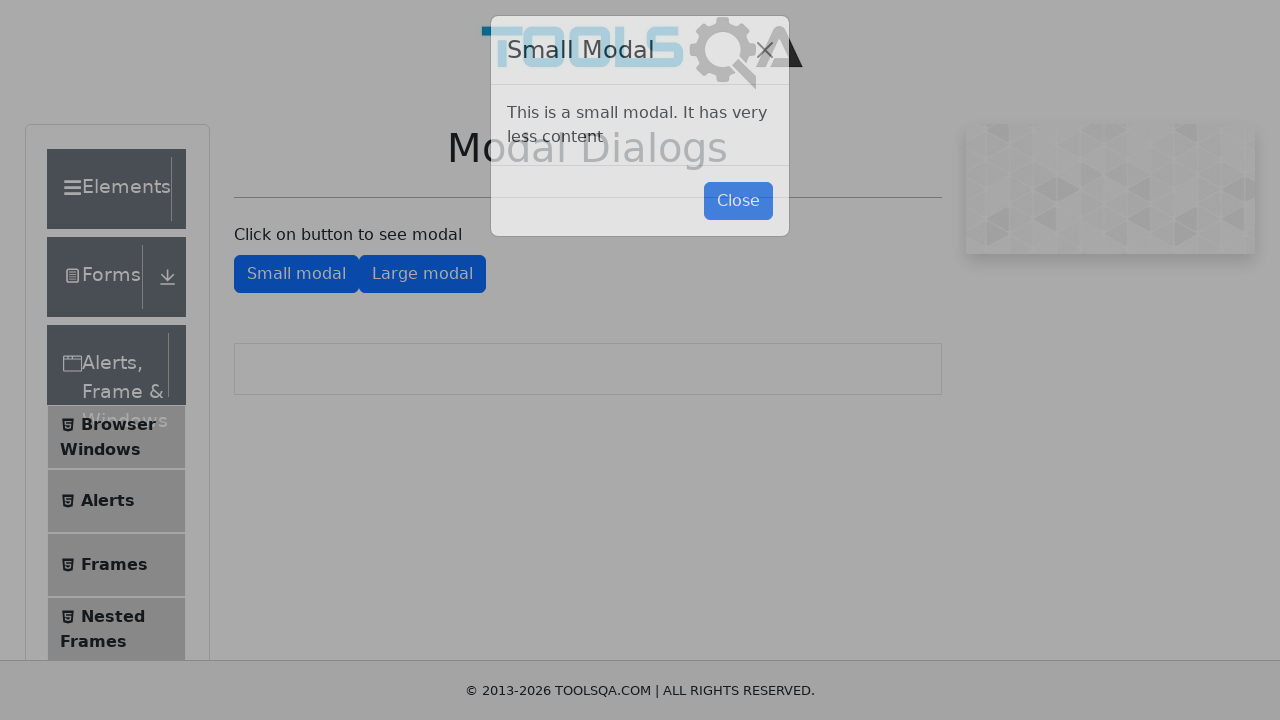

Clicked button to show large modal dialog at (422, 274) on #showLargeModal
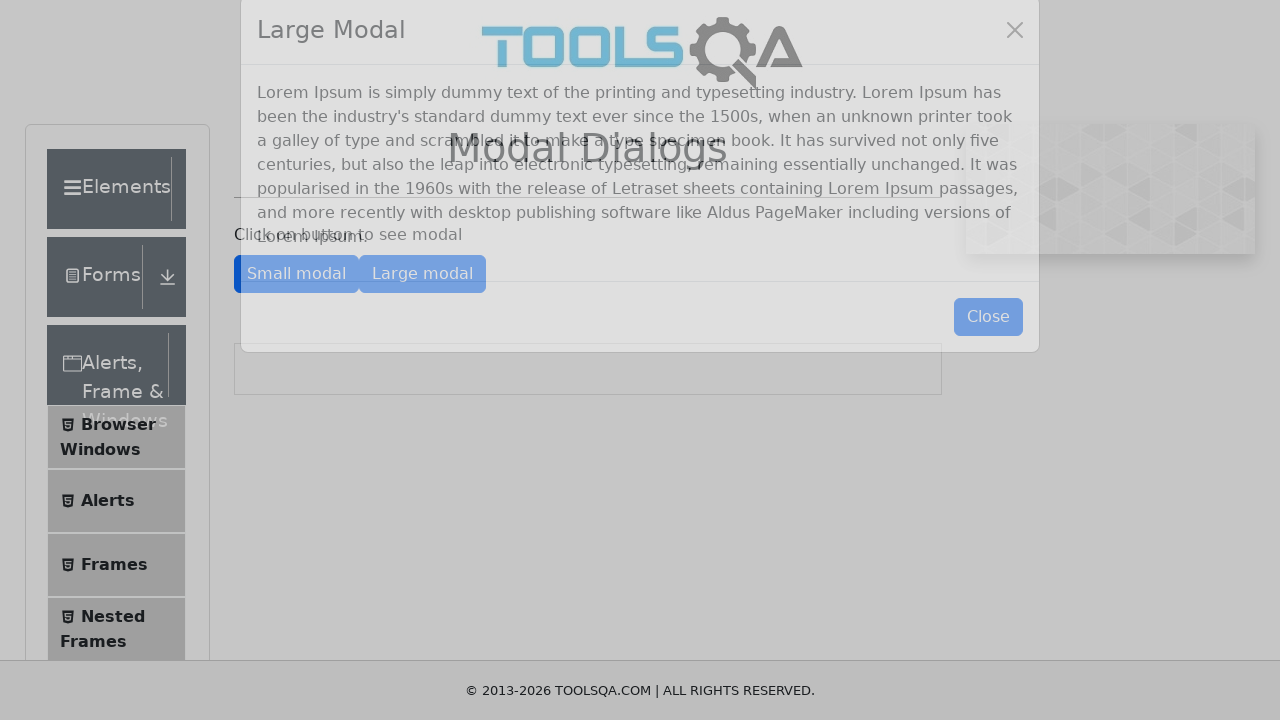

Large modal dialog appeared and close button is visible
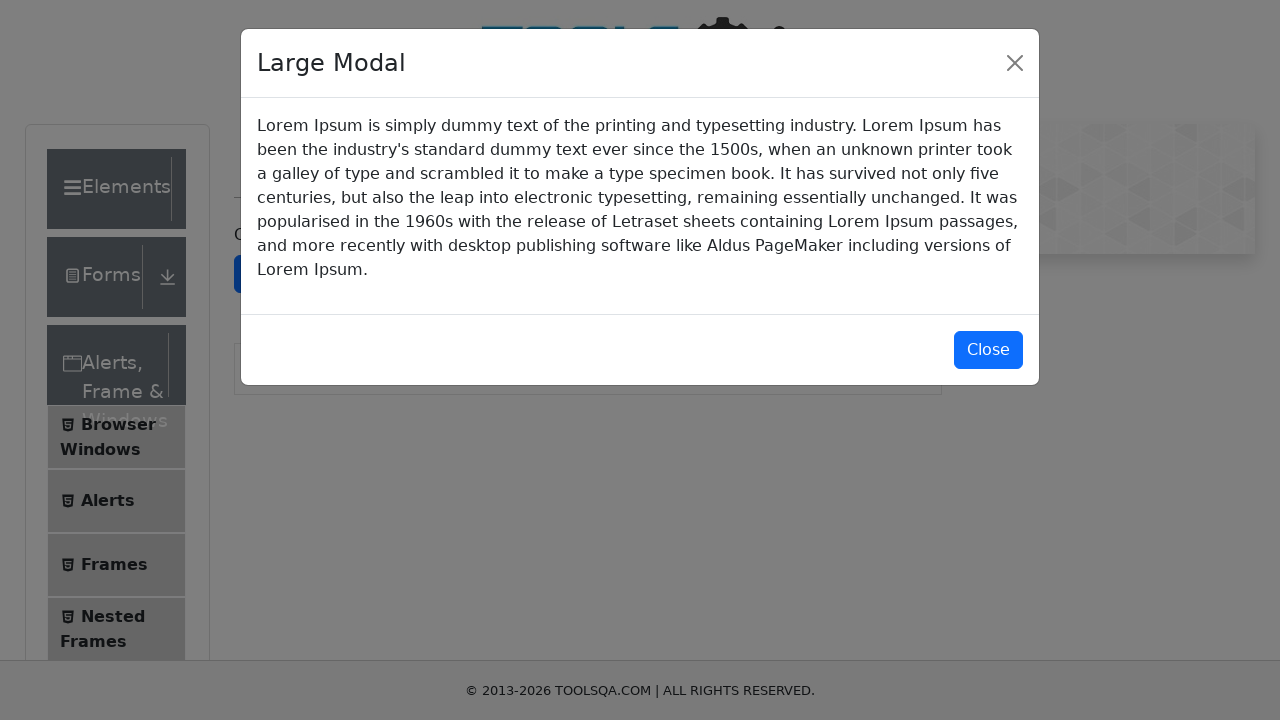

Clicked close button to dismiss large modal dialog at (988, 350) on #closeLargeModal
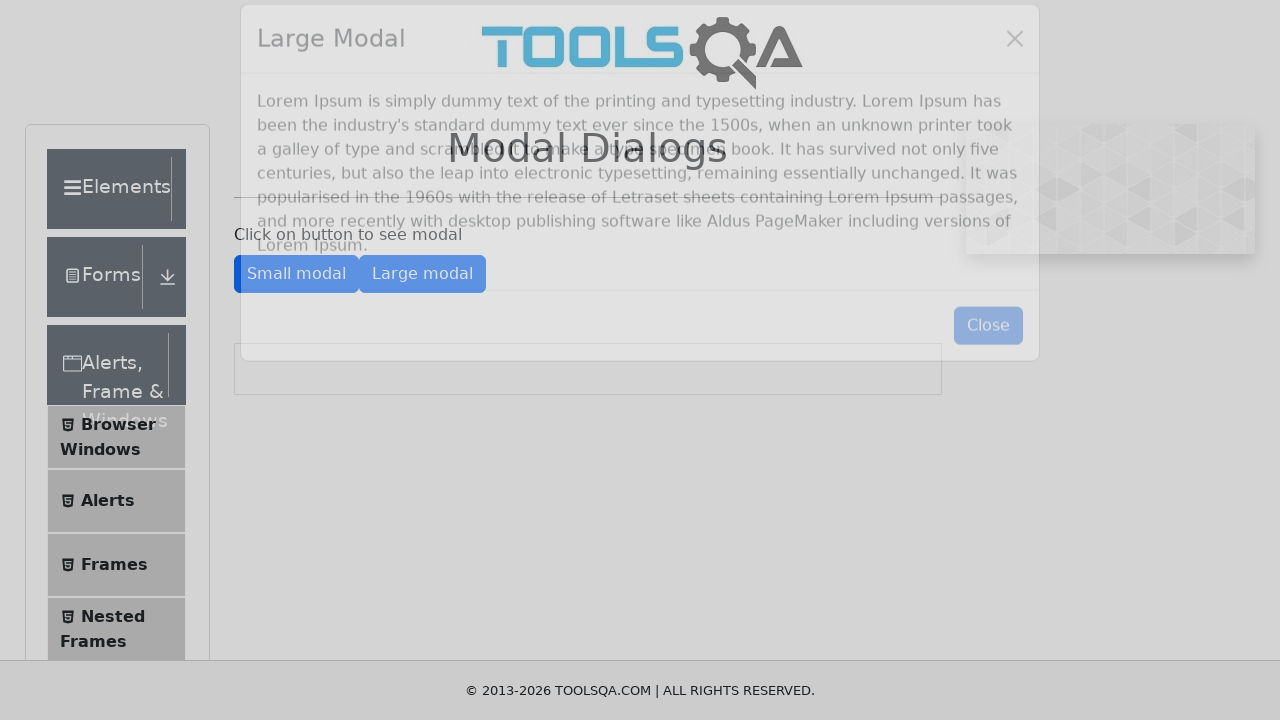

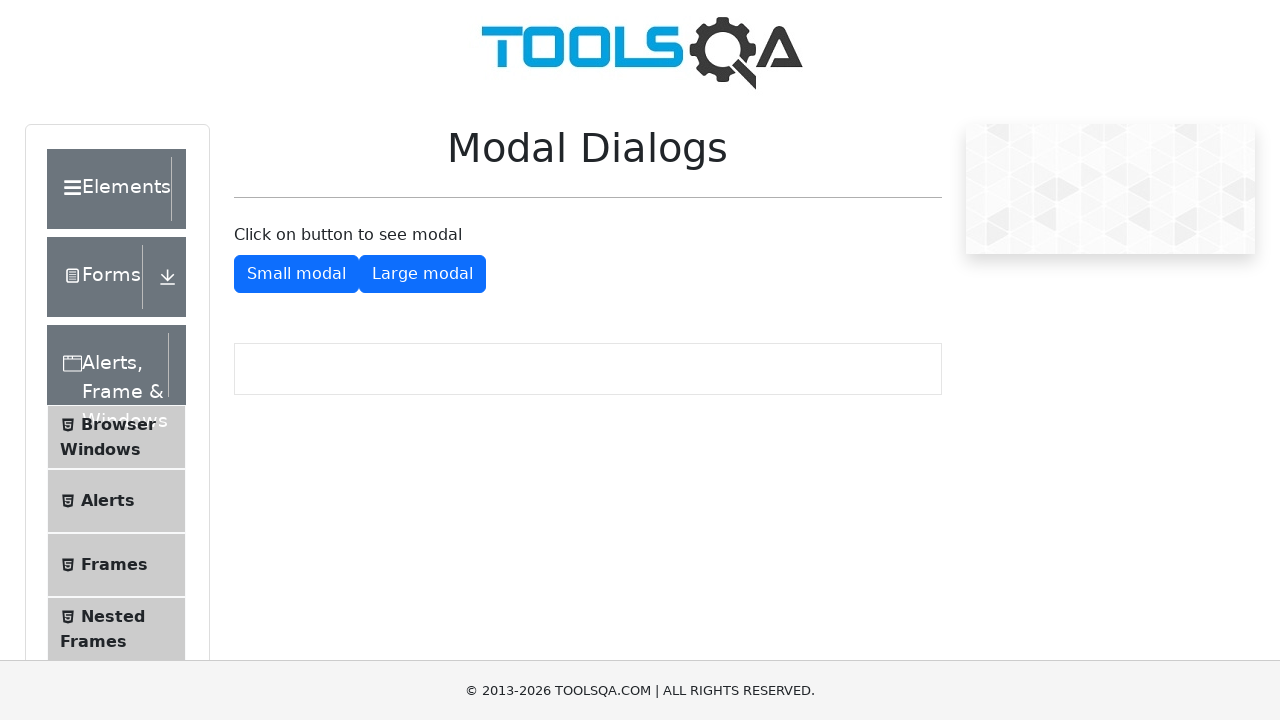